Tests text-to-speech functionality on ttsmp3.com by entering text into the input field and clicking the play button to convert text to speech

Starting URL: https://ttsmp3.com/text-to-speech/Polish/

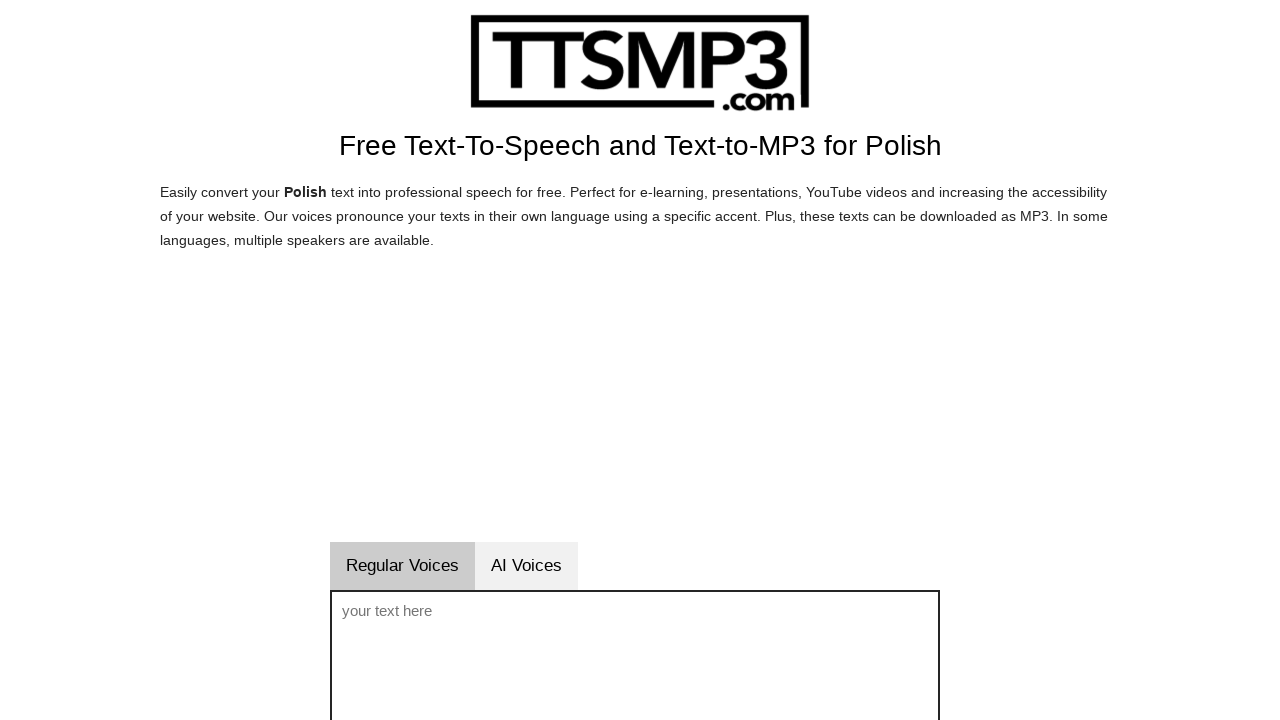

Waited for text input field to be present
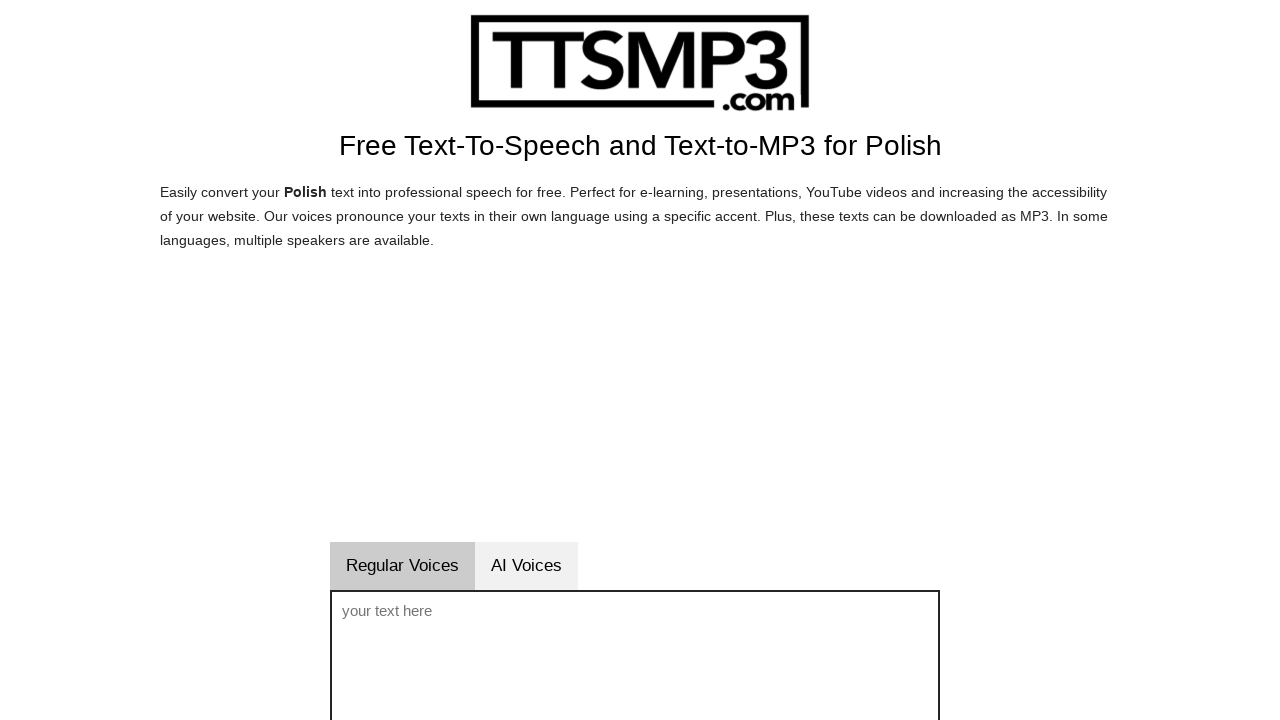

Filled text input field with Polish text 'Dzień dobry, to jest testowa wiadomość' on #voicetext
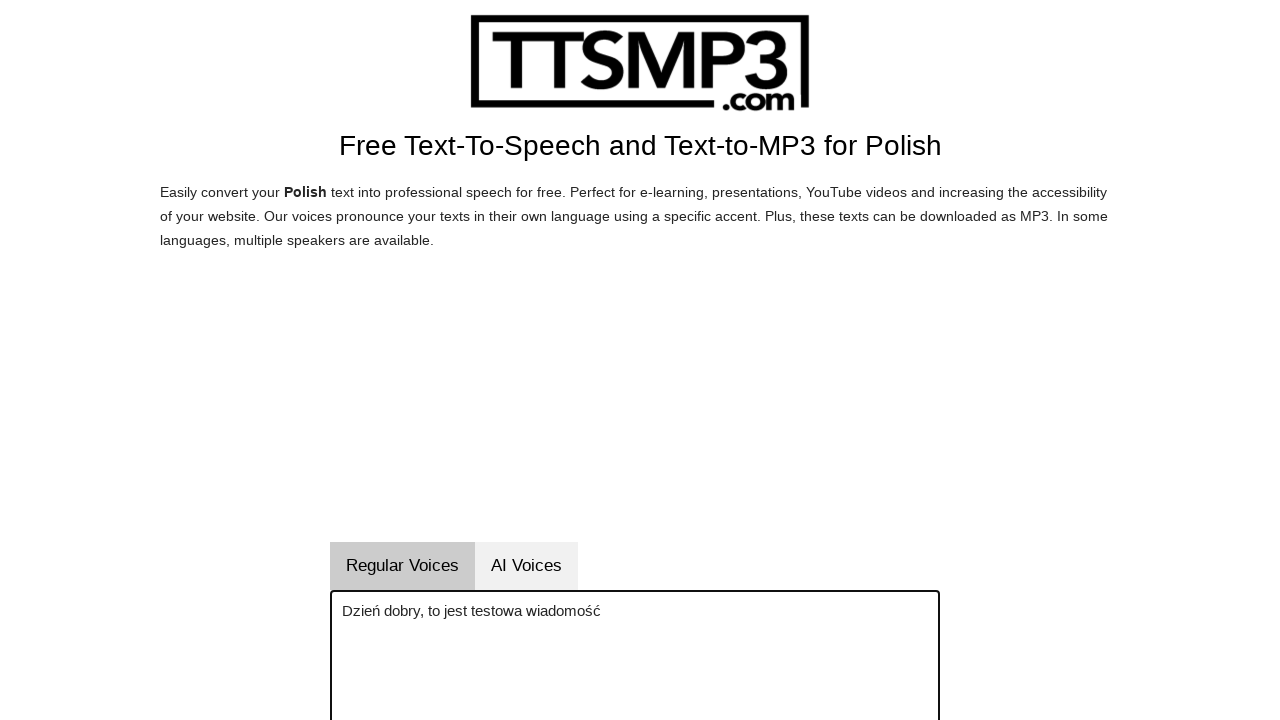

Clicked play button to convert text to speech at (694, 360) on #vorlesenbutton
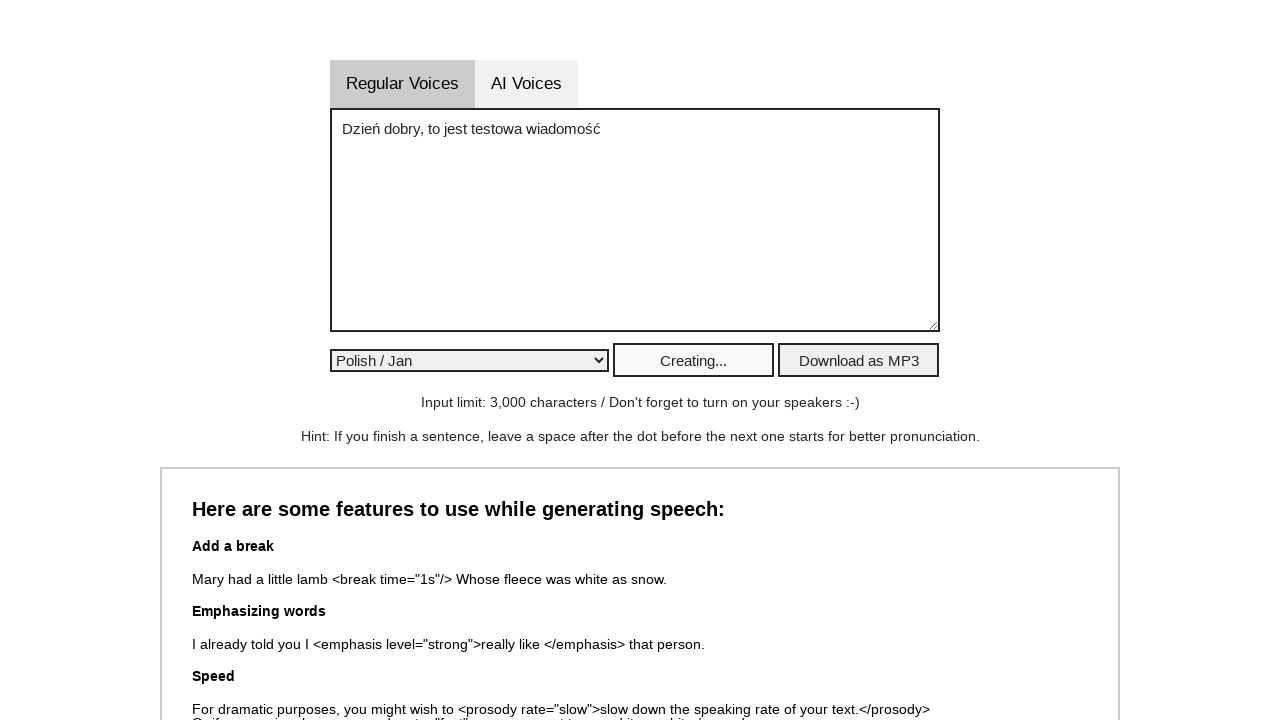

Waited 5 seconds for audio to play
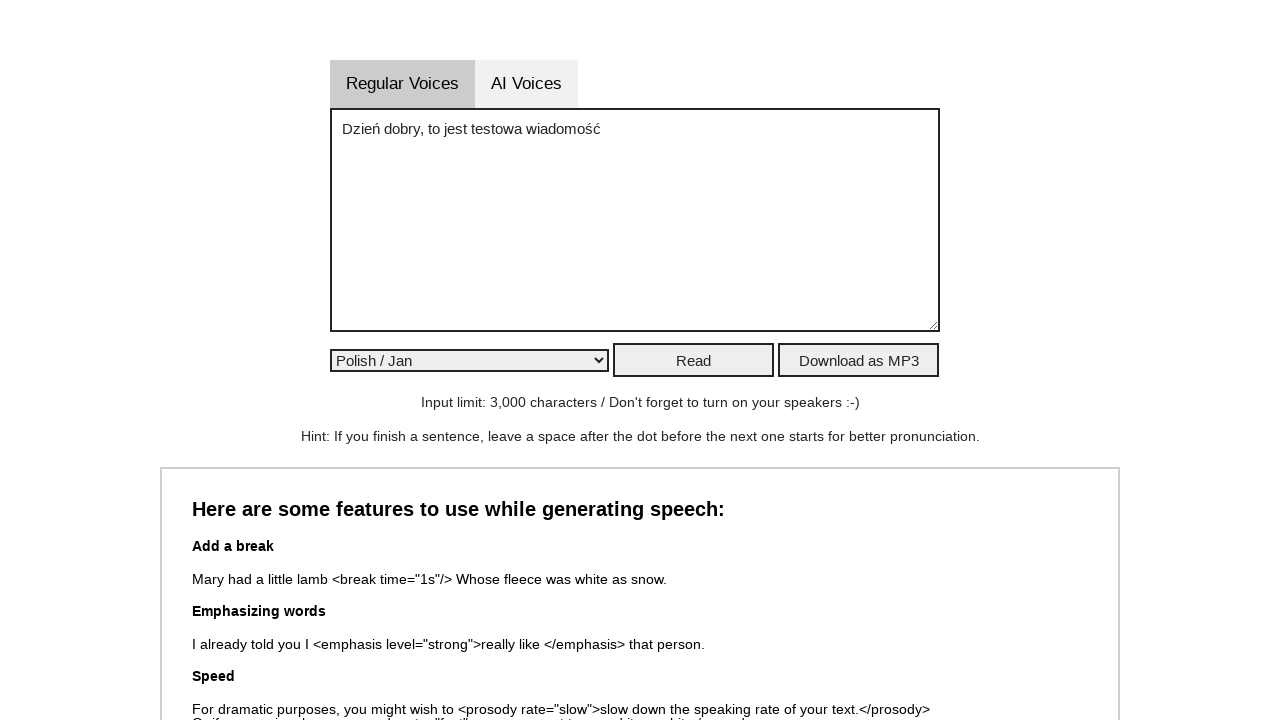

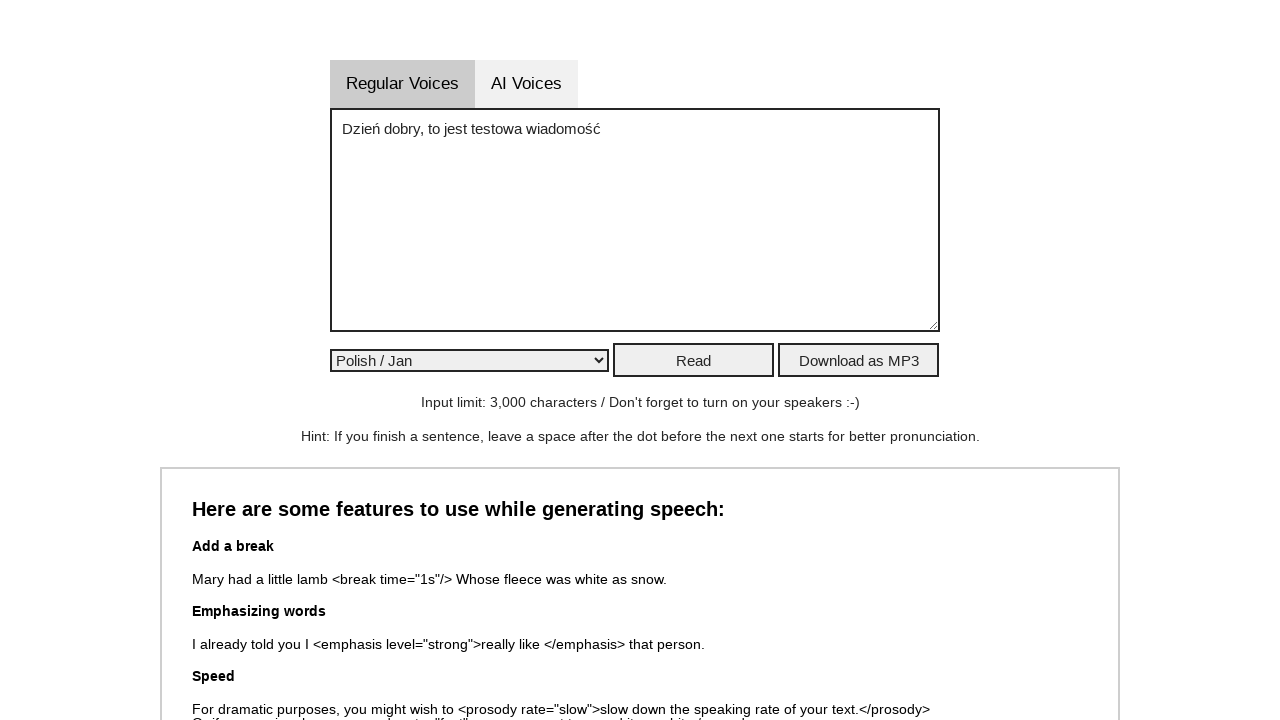